Tests that submitting the login form with a username but empty password displays the error message "Epic sadface: Password is required"

Starting URL: https://www.saucedemo.com/

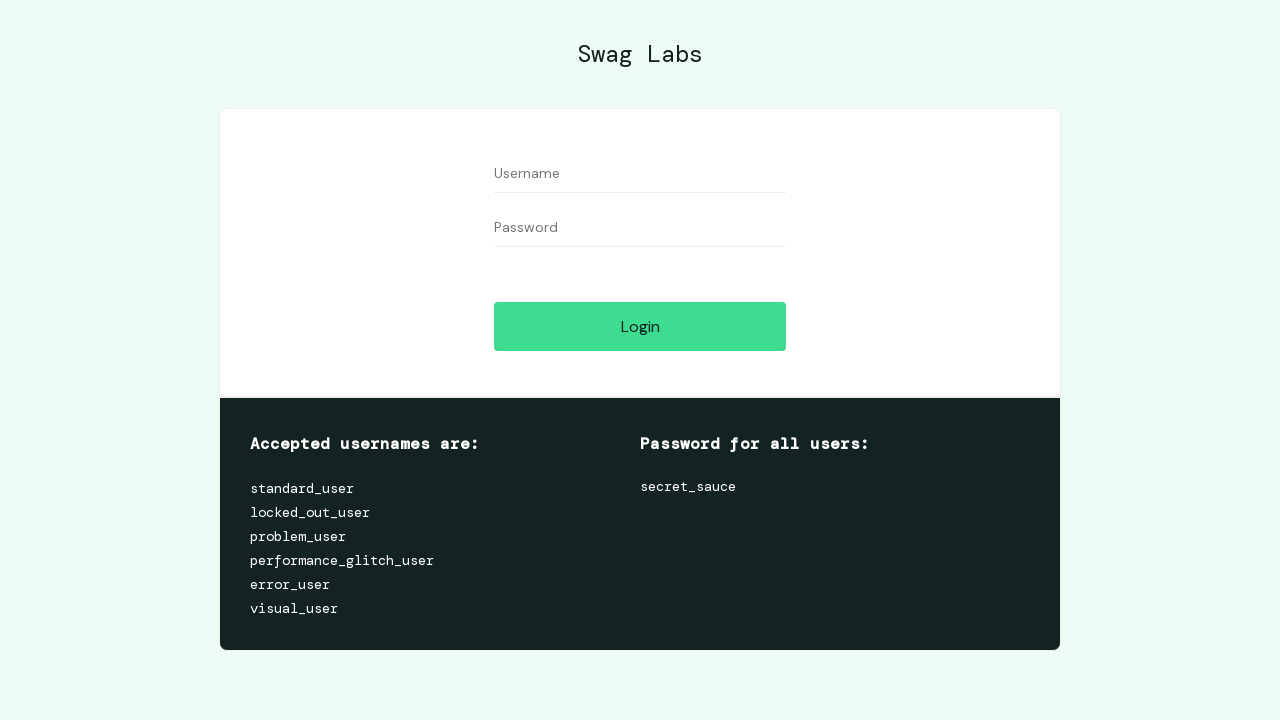

Filled username field with 'standard_user' on #user-name
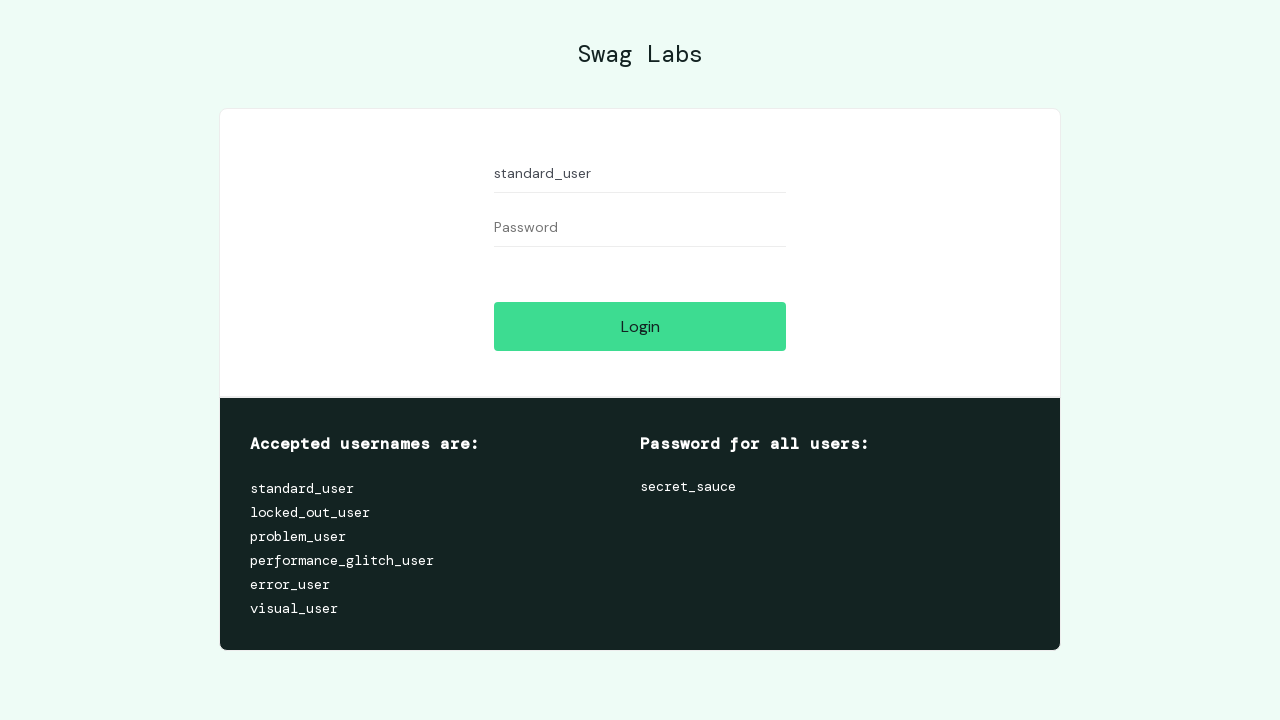

Left password field empty on input[name='password']
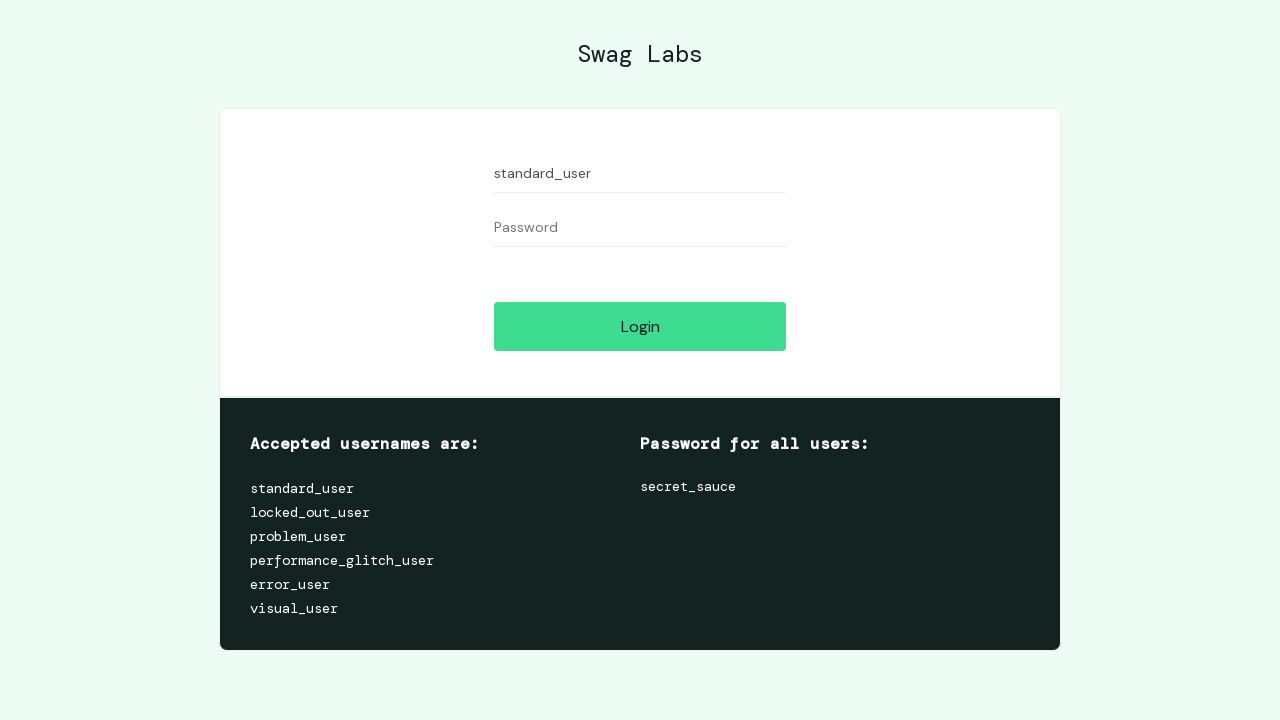

Clicked login button at (640, 326) on #login-button
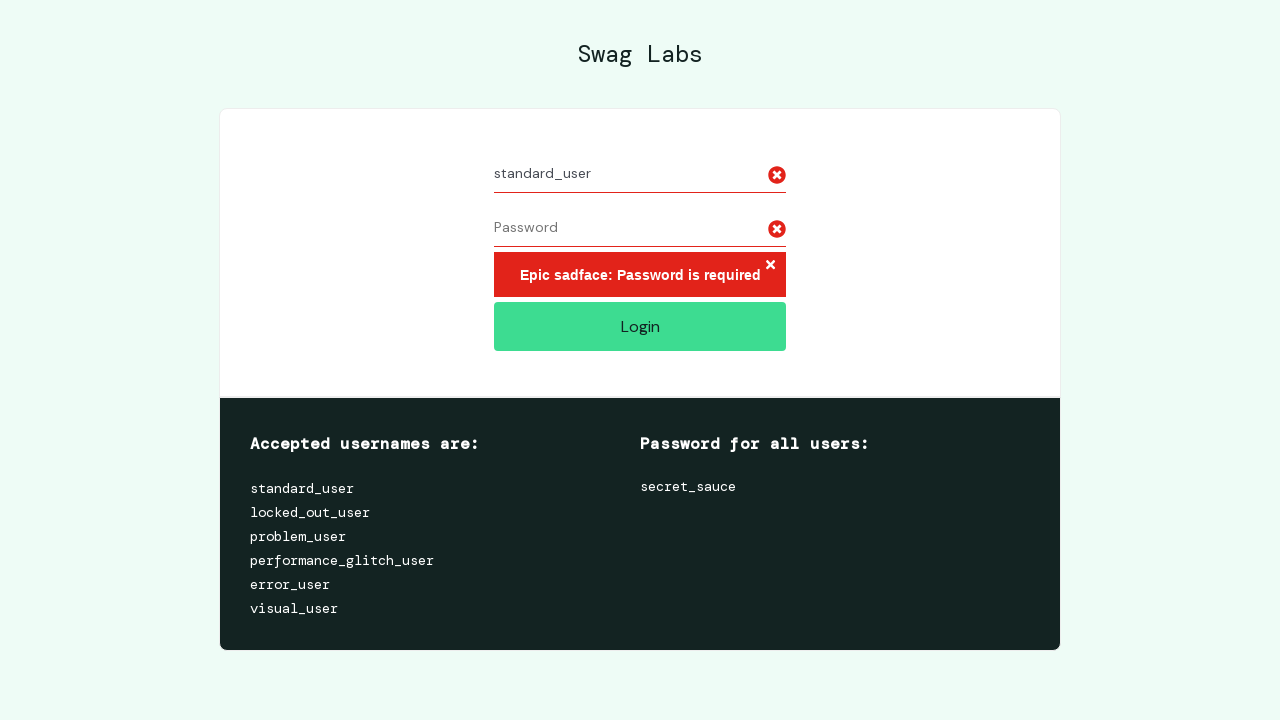

Error message appeared on screen
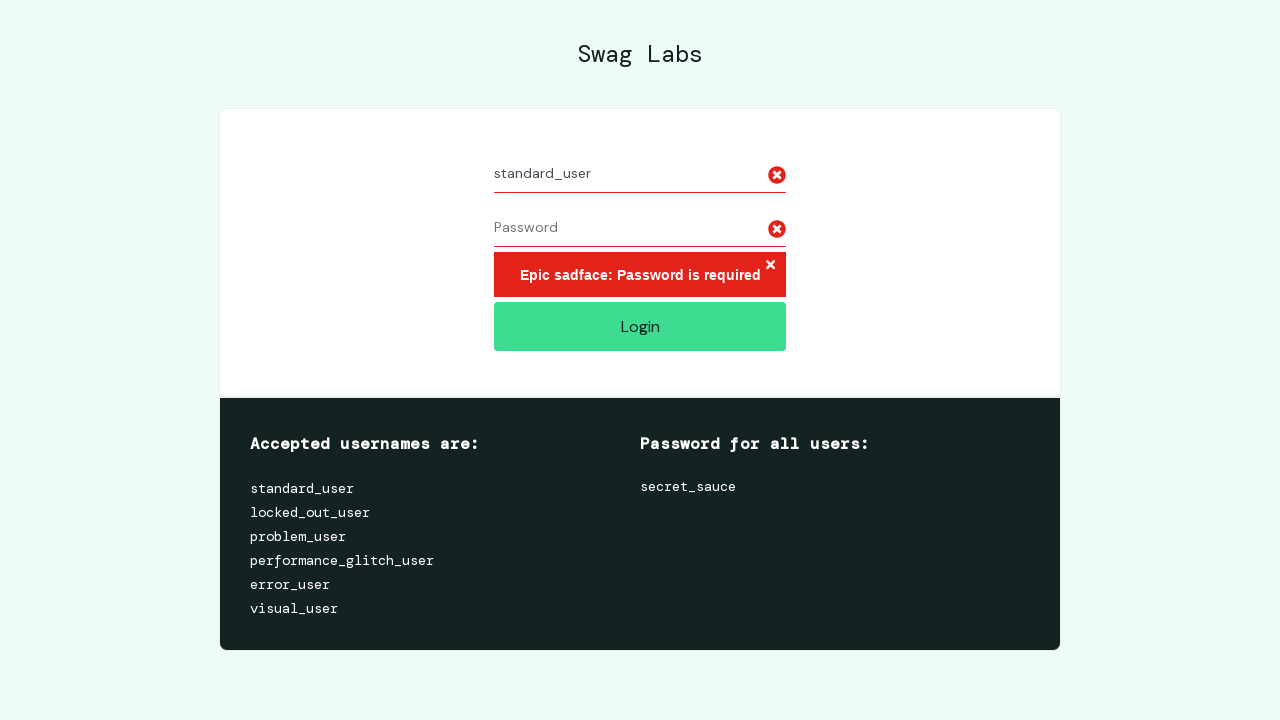

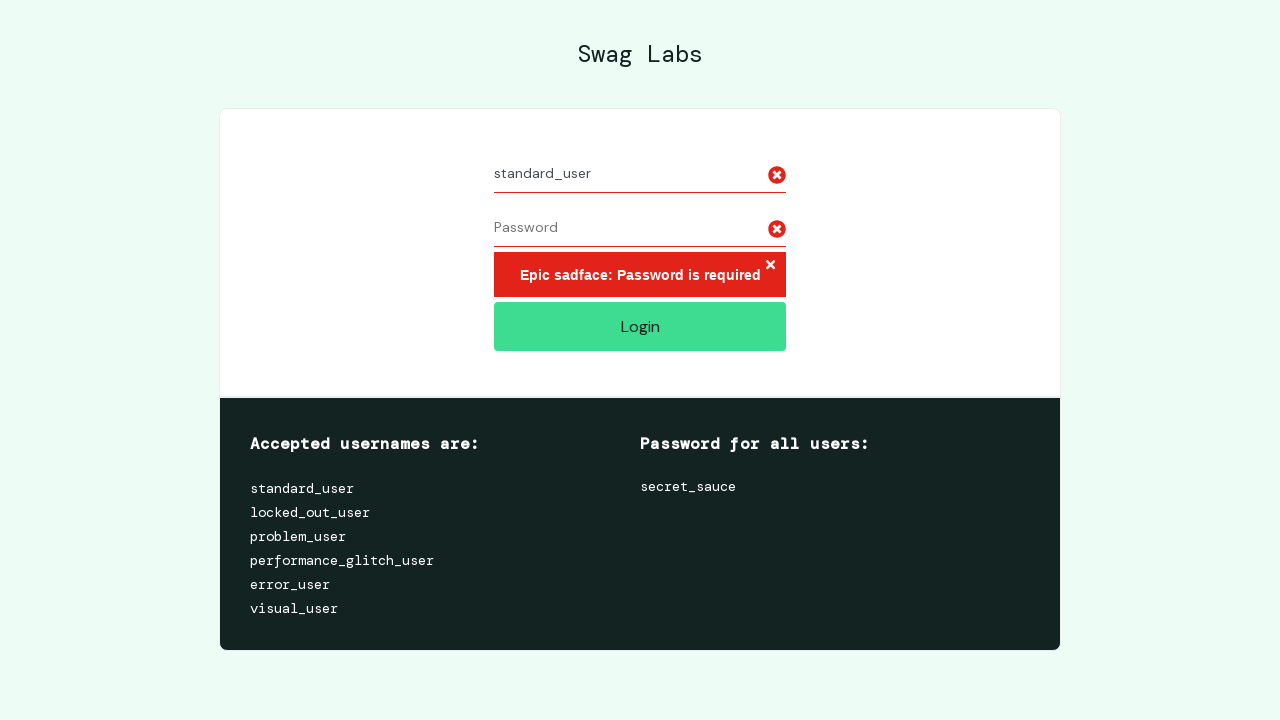